Tests calculator multiplication operation with 4 * 5, verifying result equals 20

Starting URL: https://osstep.github.io/parametrize

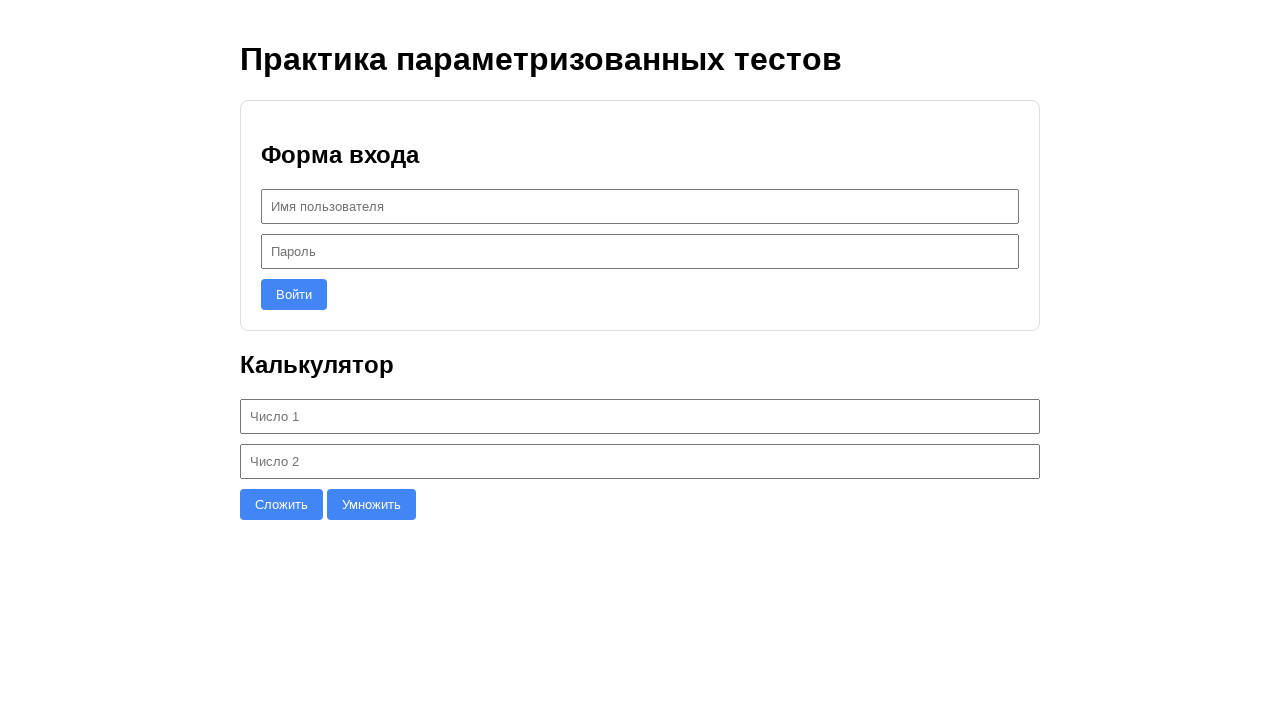

Entered first number '4' in num1 field on #num1
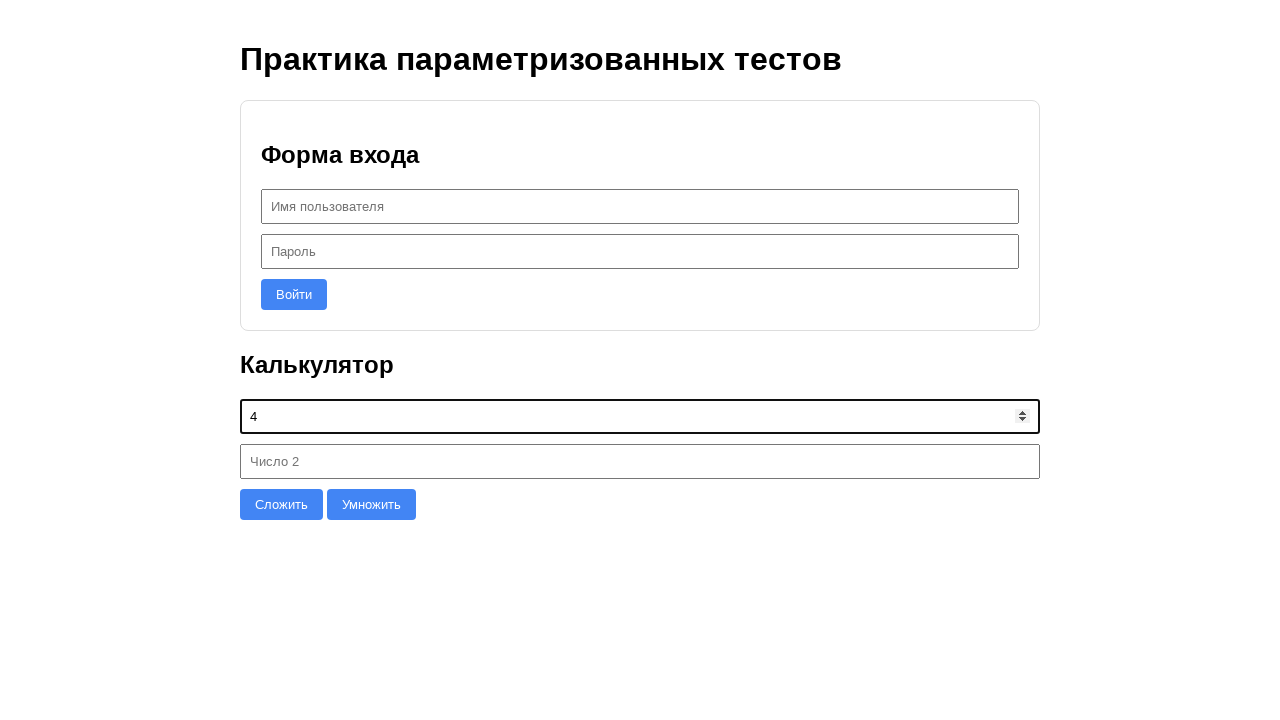

Entered second number '5' in num2 field on #num2
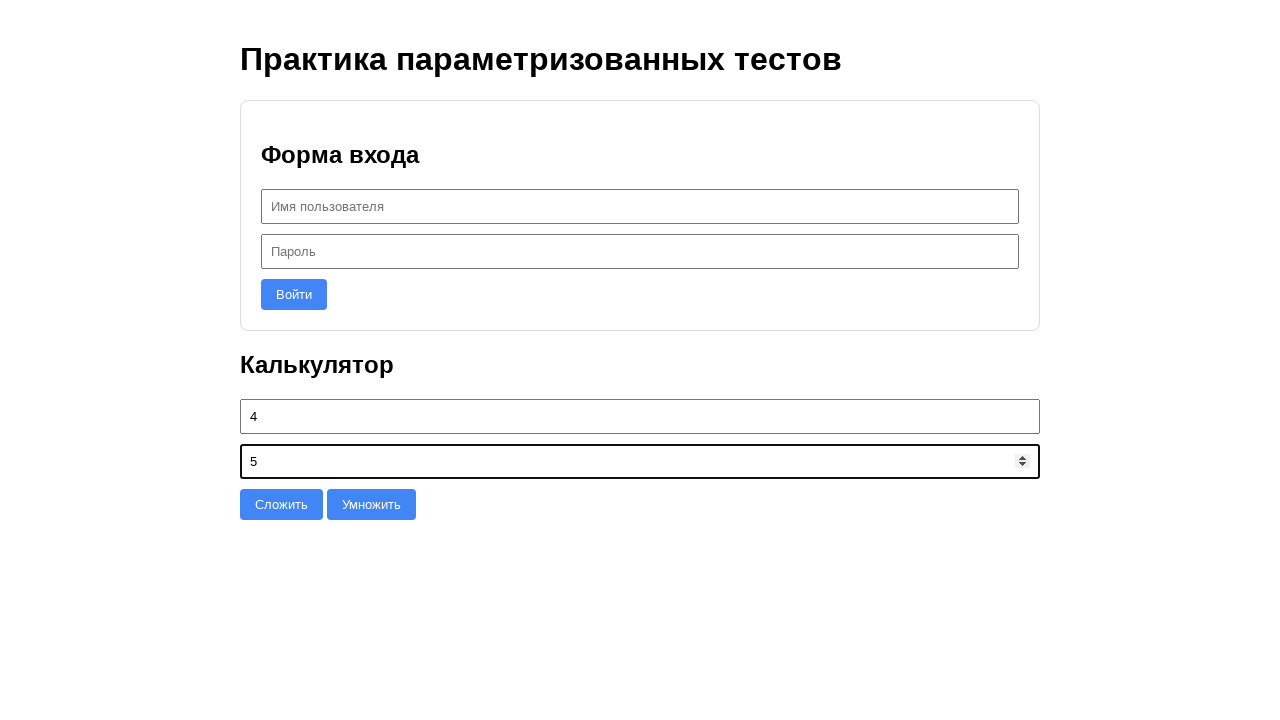

Clicked multiply button to calculate 4 * 5 at (372, 504) on #multiply-btn
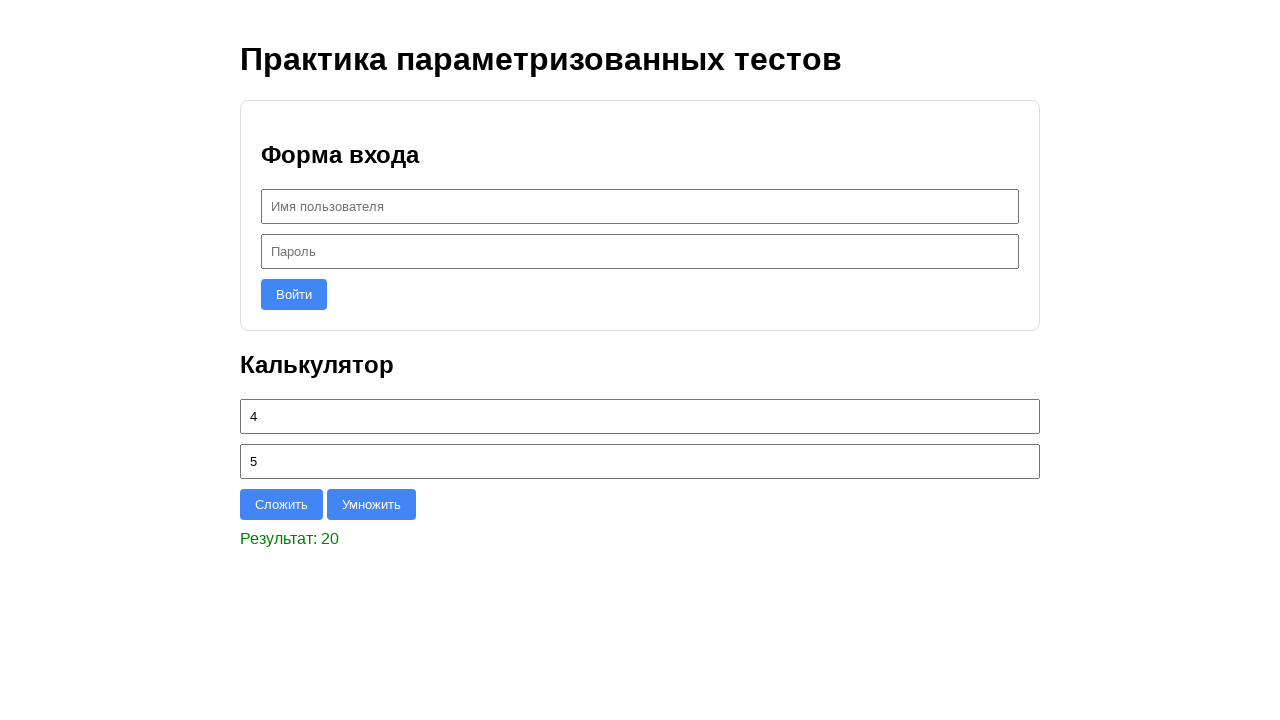

Result element became visible, multiplication result equals 20
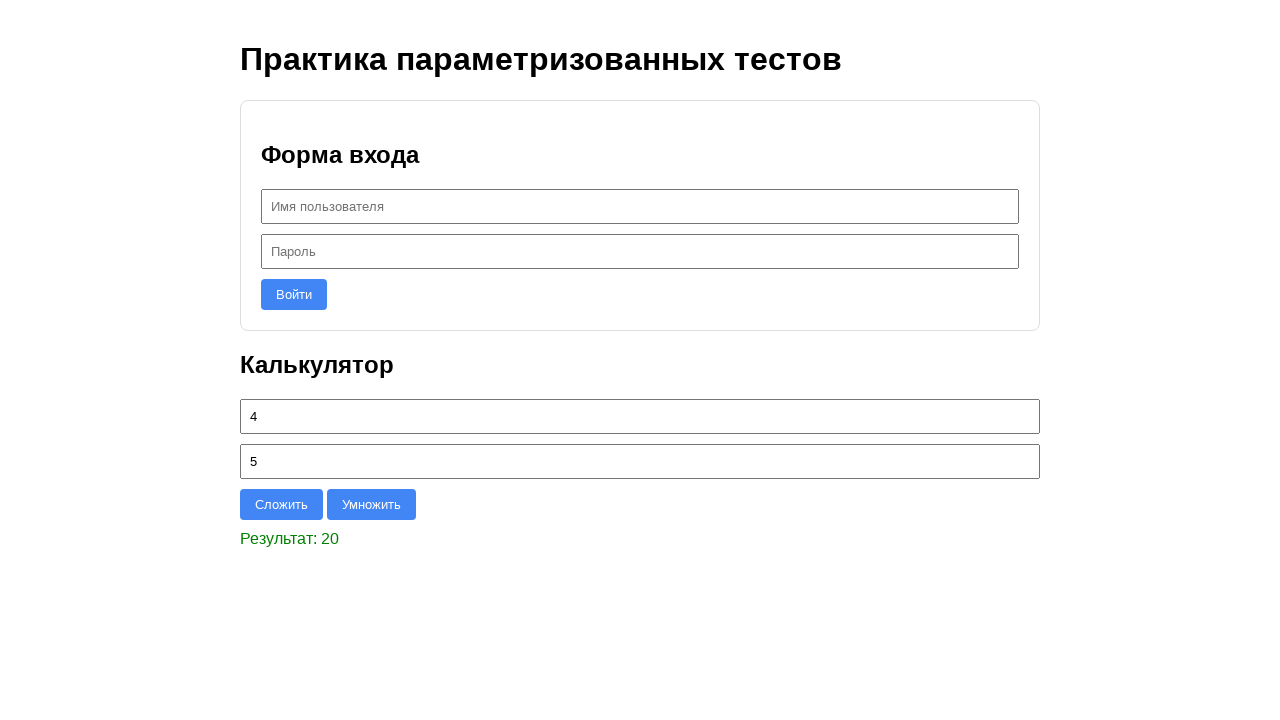

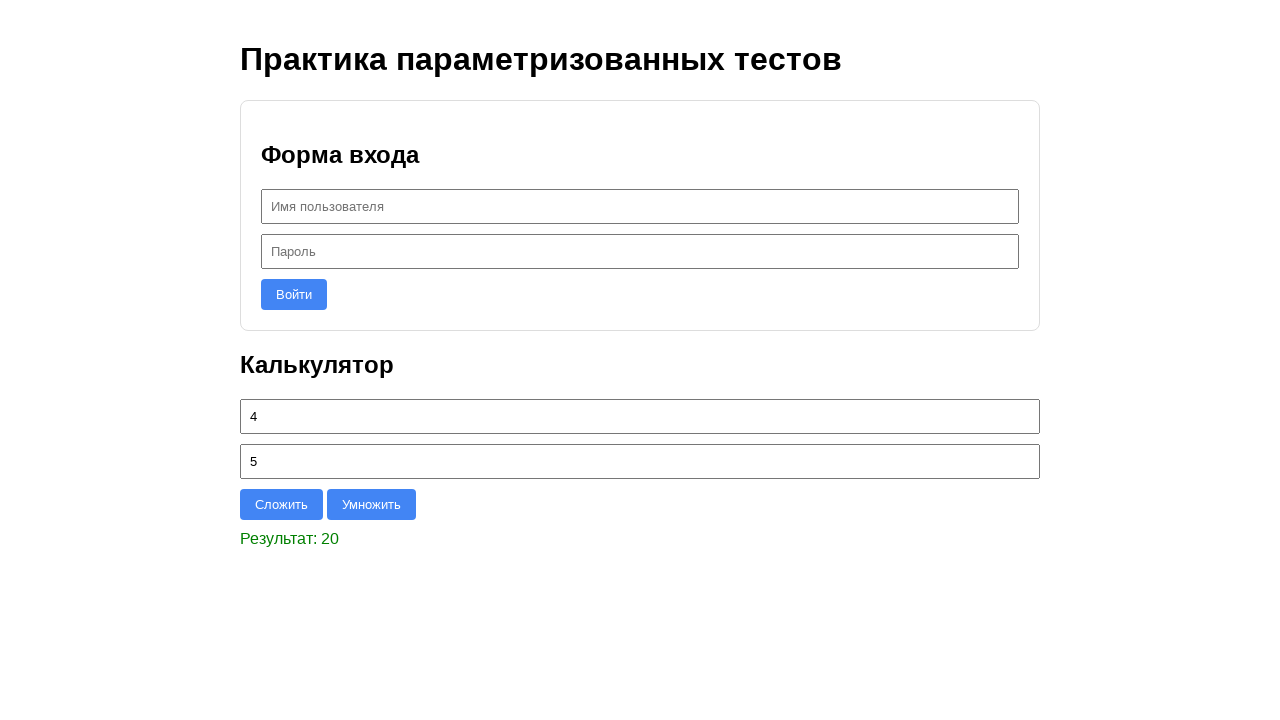